Tests the Enable button functionality on the dynamic controls page by clicking Enable, waiting for the loading bar to disappear, and verifying the input box becomes enabled and "It's enabled!" message appears.

Starting URL: https://practice.cydeo.com/dynamic_controls

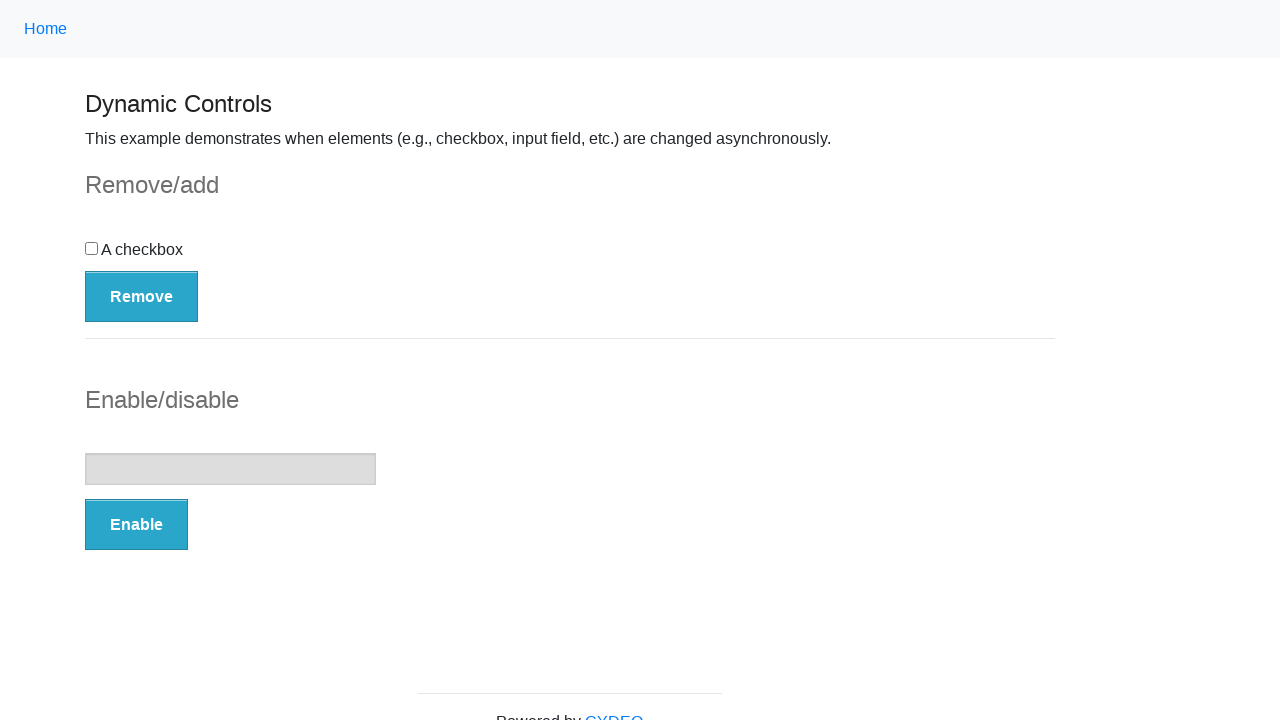

Clicked the 'Enable' button at (136, 525) on button:has-text('Enable')
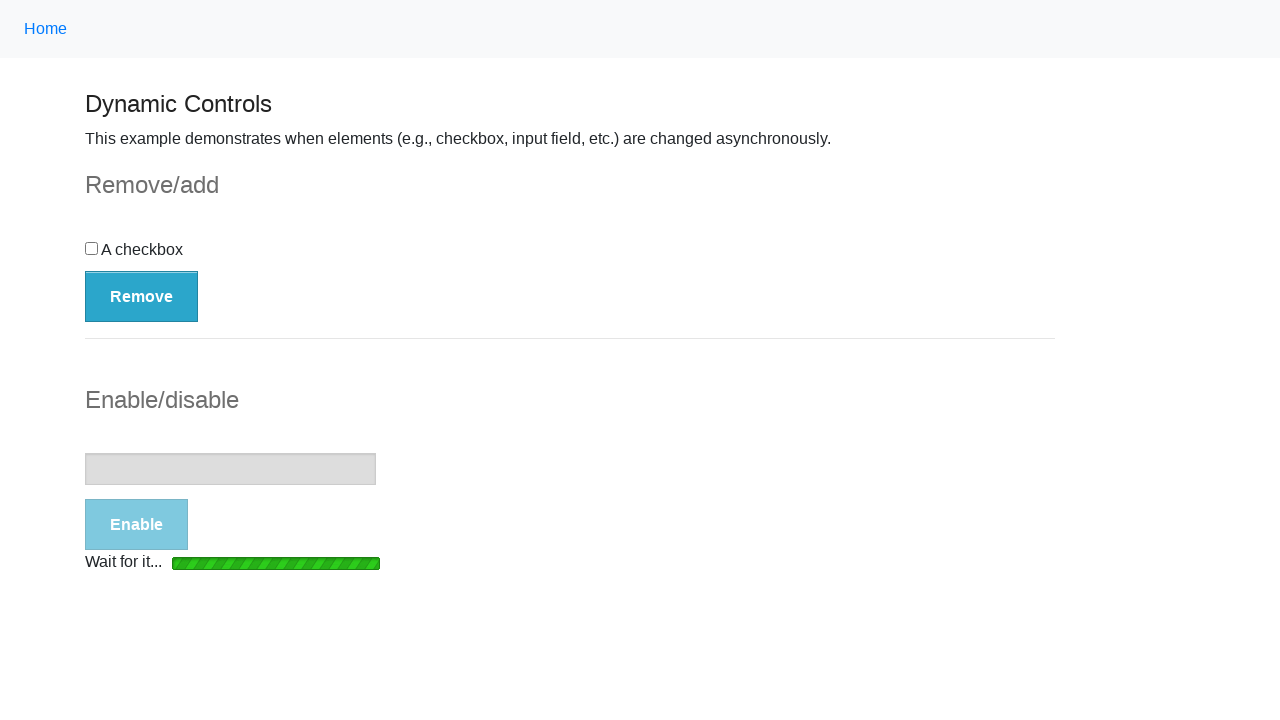

Loading bar disappeared
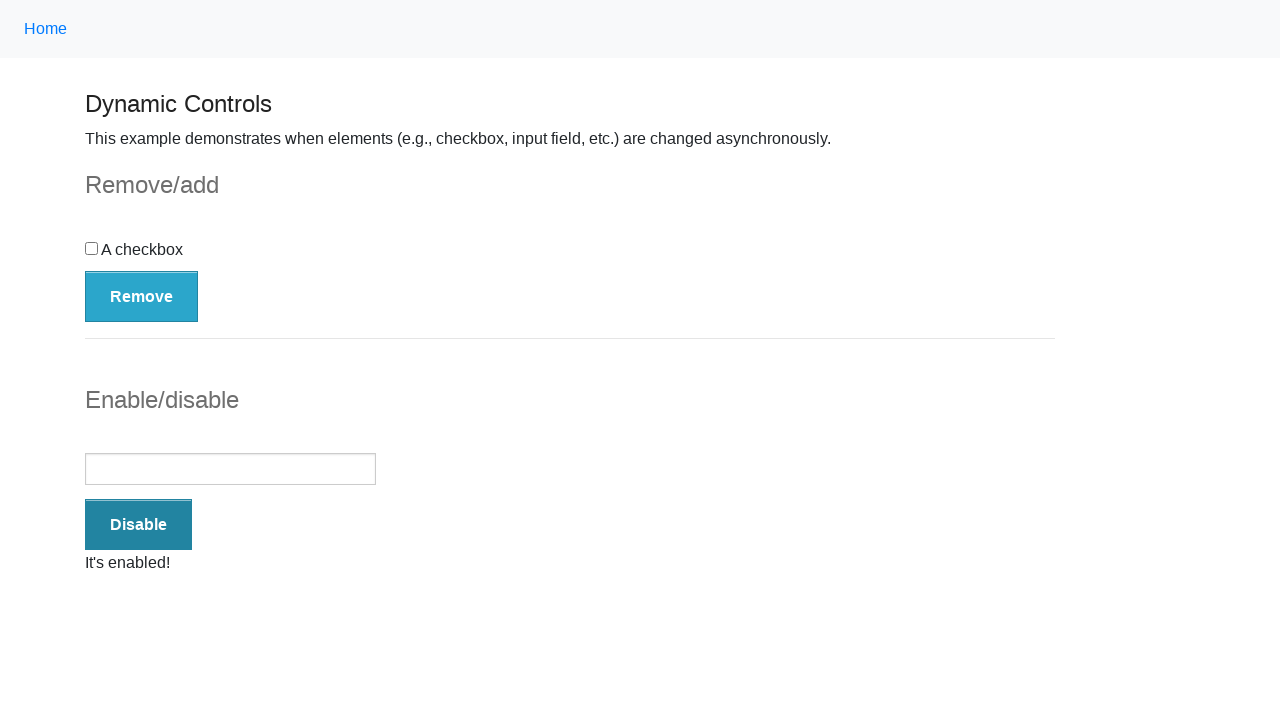

Verified input box is enabled
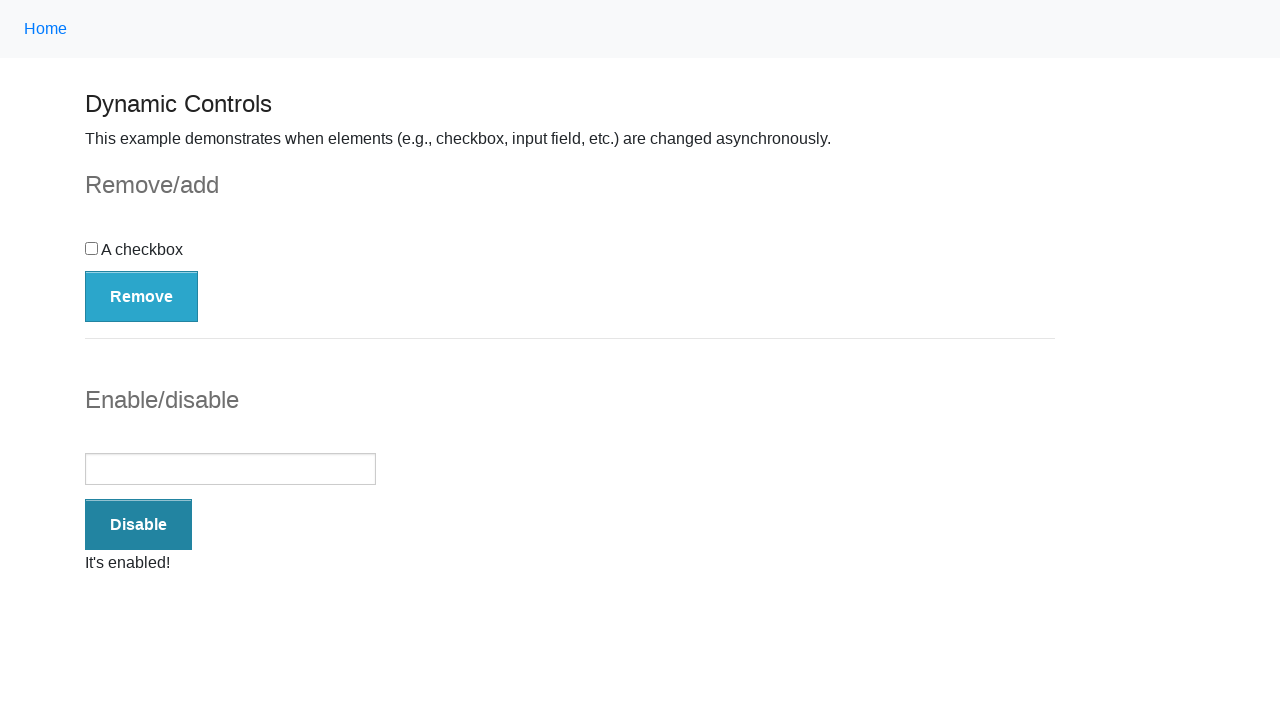

Verified 'It's enabled!' message is visible
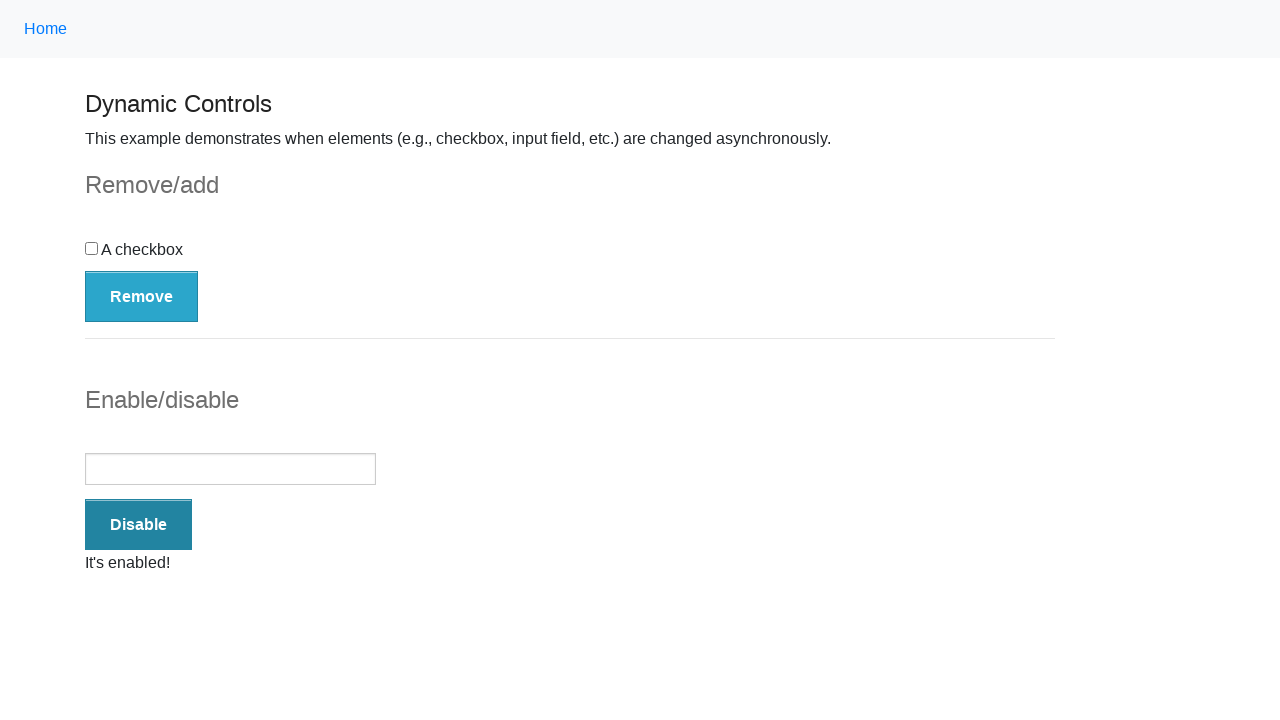

Verified message text content equals 'It's enabled!'
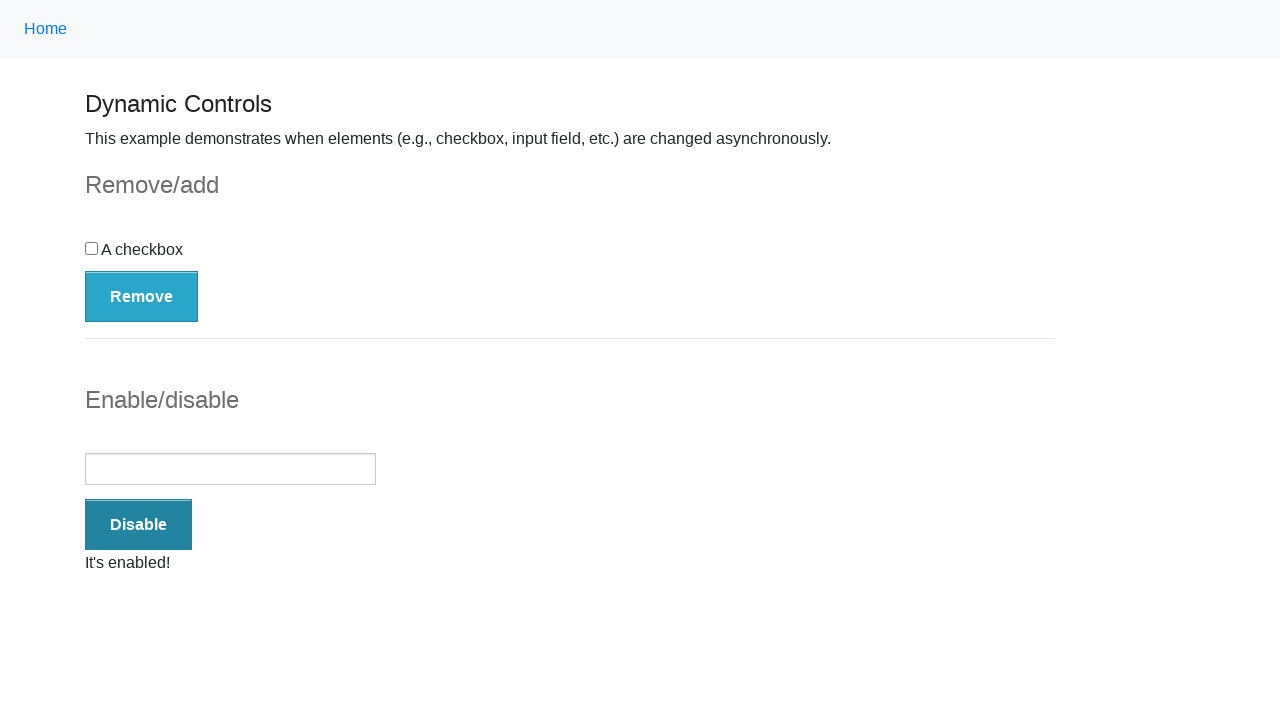

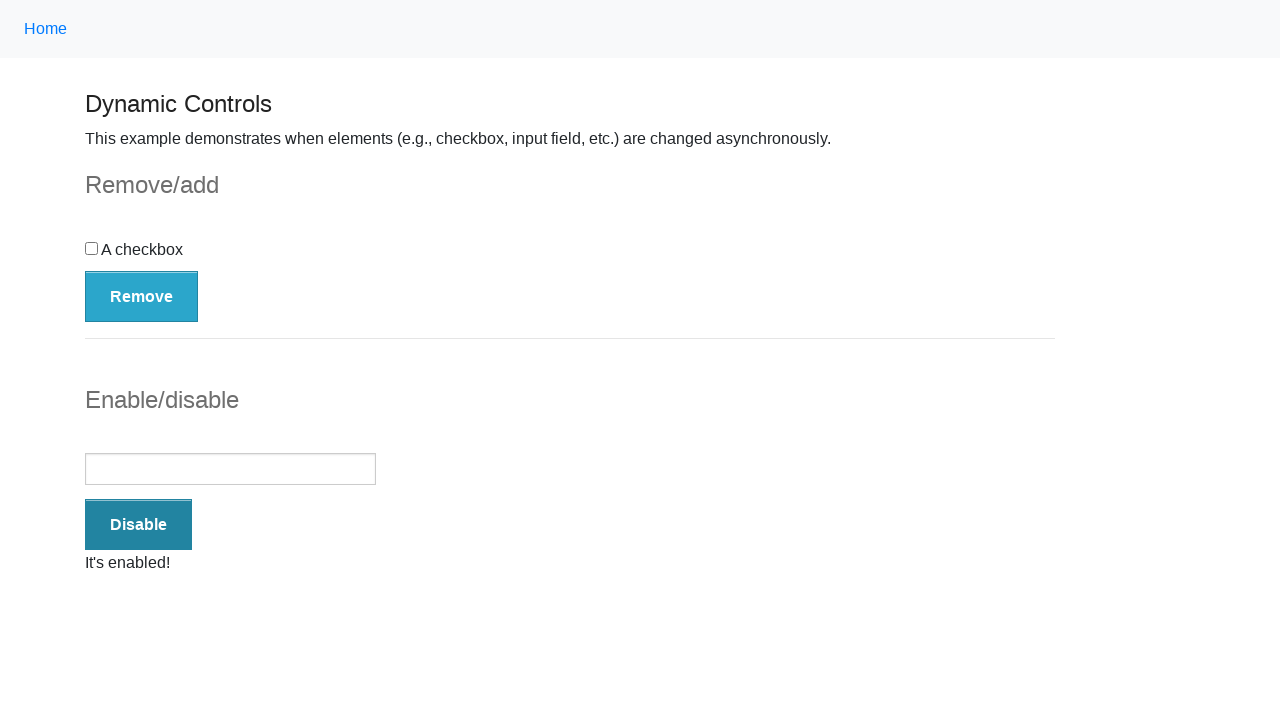